Tests that the browser back button works correctly with filter navigation

Starting URL: https://demo.playwright.dev/todomvc

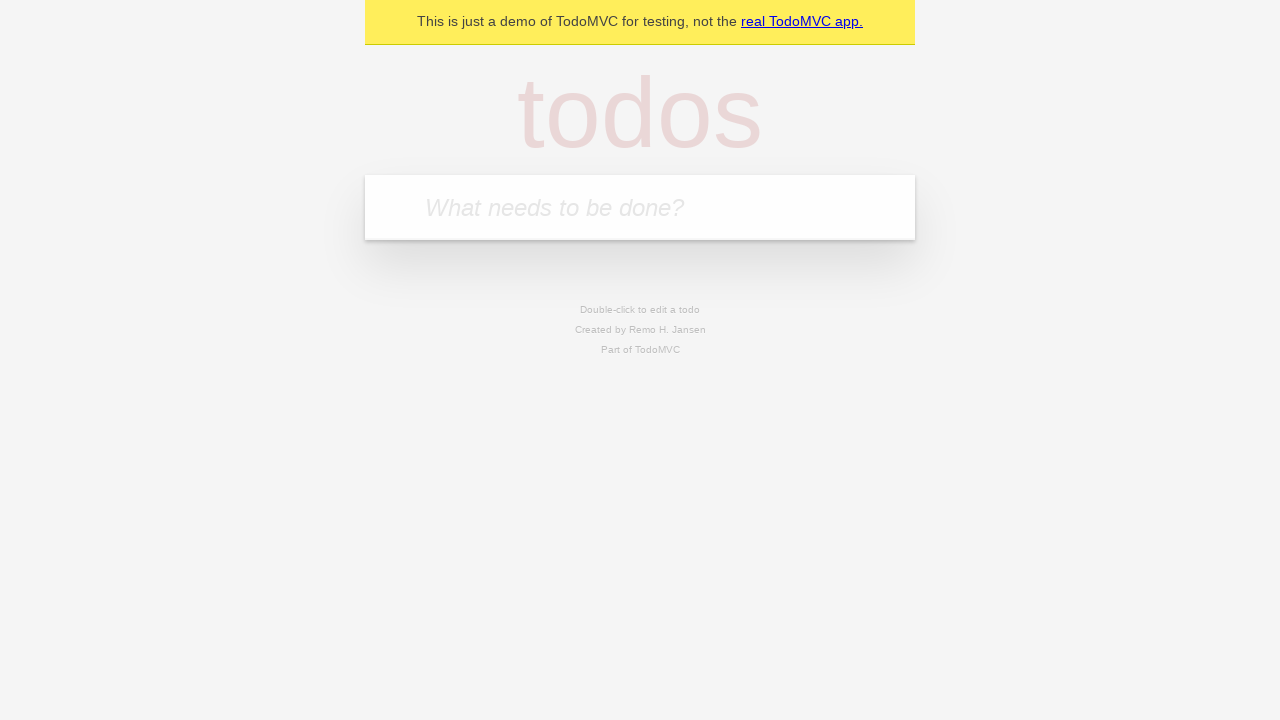

Filled todo input with 'buy some cheese' on internal:attr=[placeholder="What needs to be done?"i]
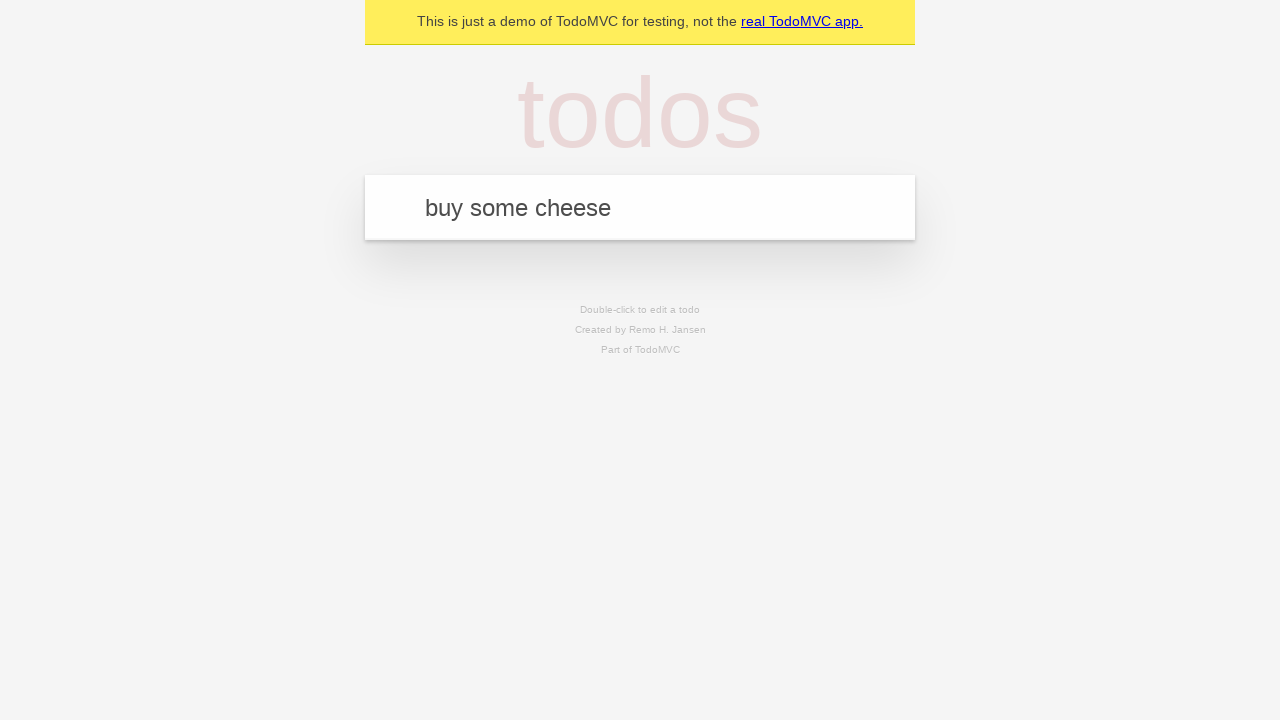

Pressed Enter to add first todo on internal:attr=[placeholder="What needs to be done?"i]
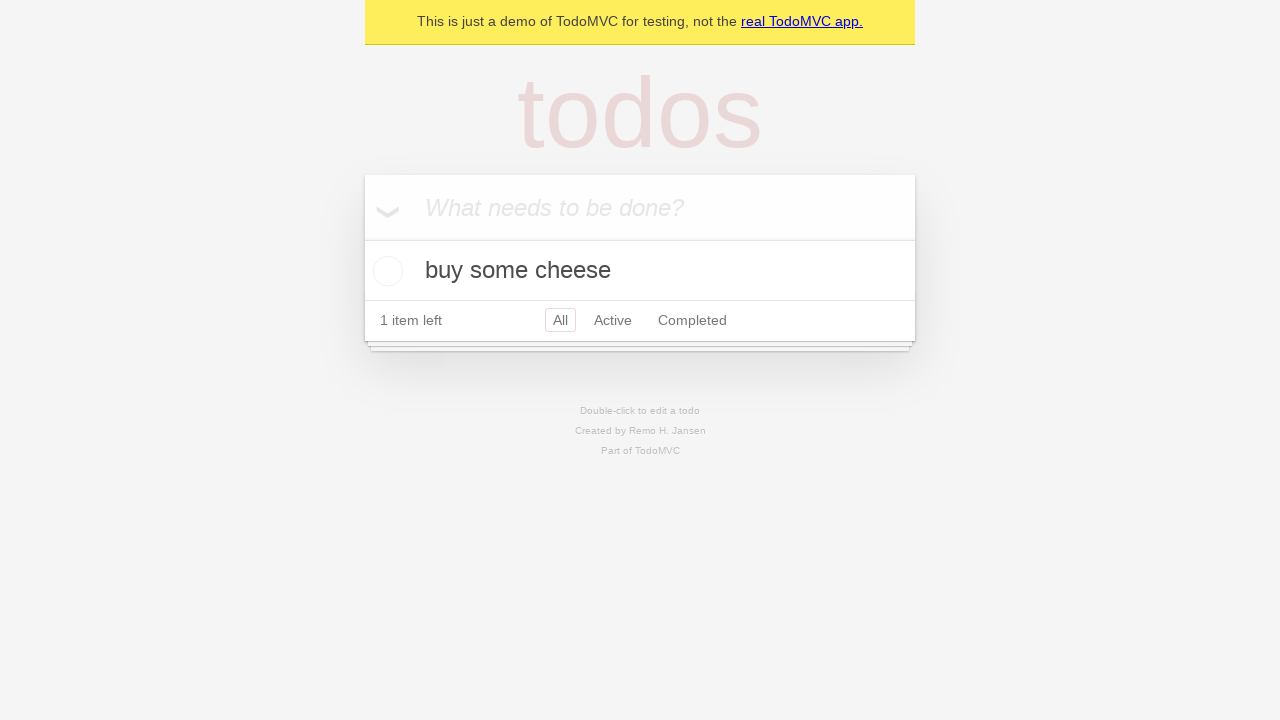

Filled todo input with 'feed the cat' on internal:attr=[placeholder="What needs to be done?"i]
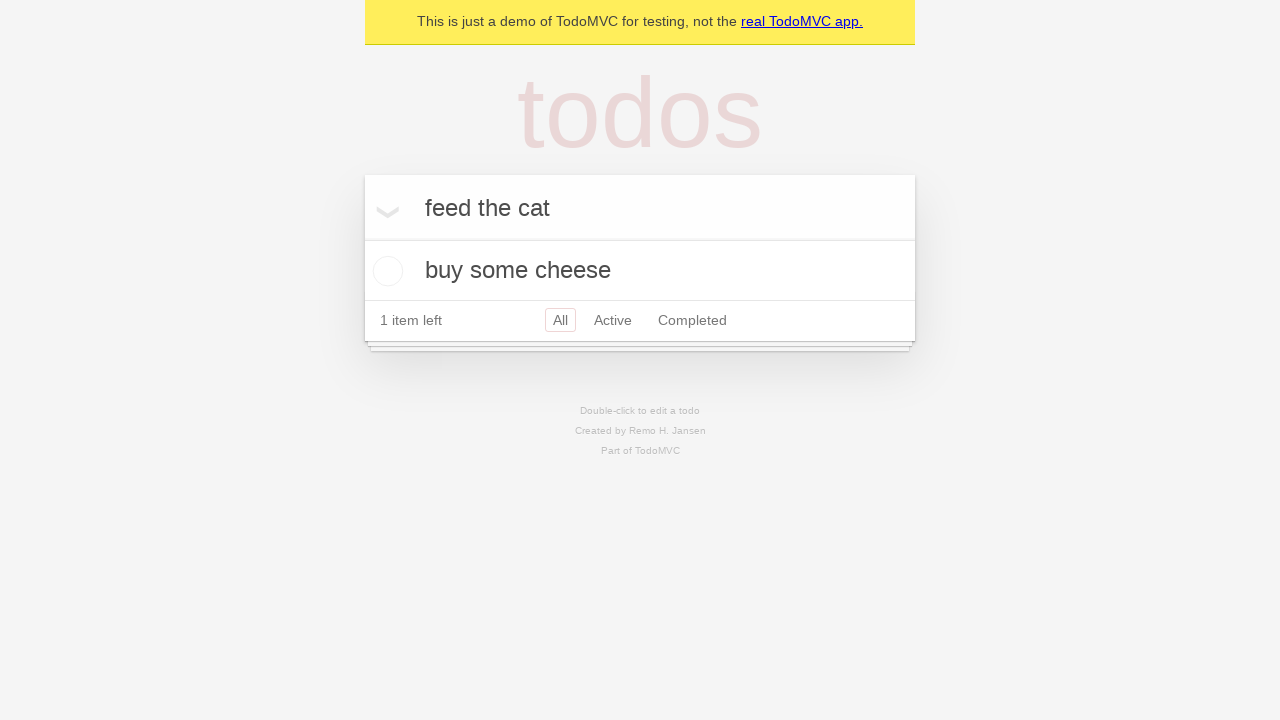

Pressed Enter to add second todo on internal:attr=[placeholder="What needs to be done?"i]
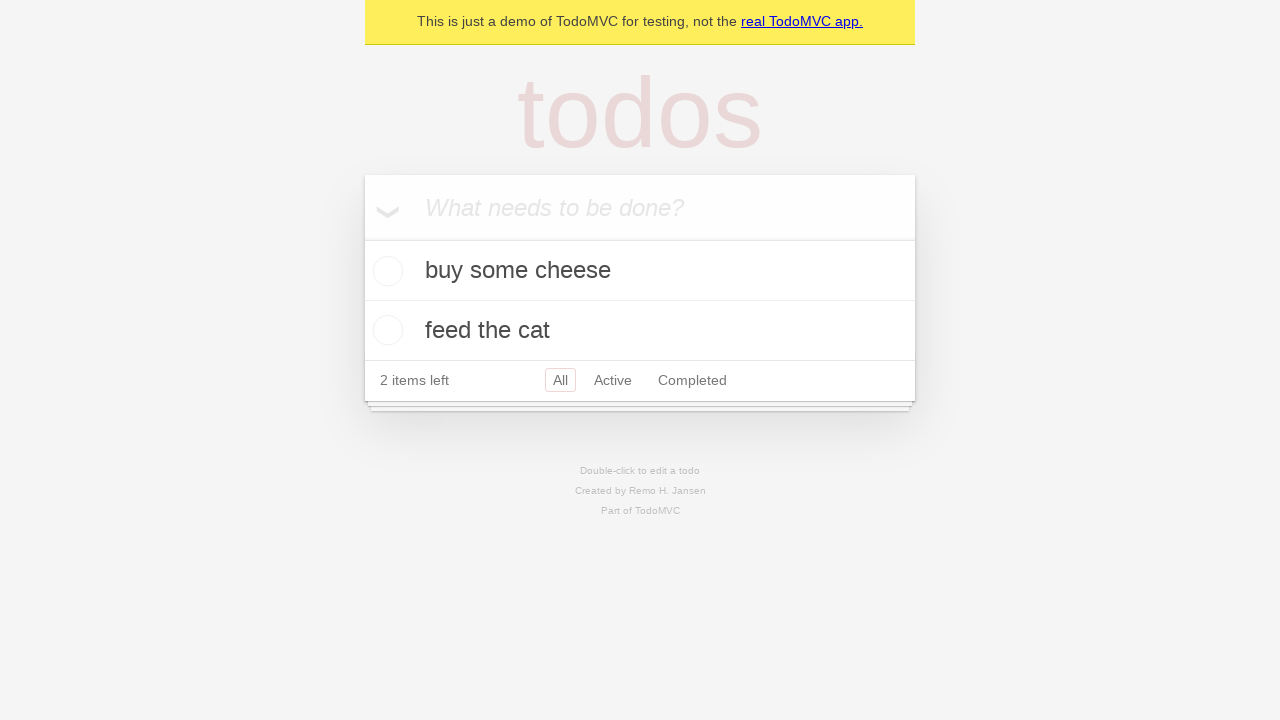

Filled todo input with 'book a doctors appointment' on internal:attr=[placeholder="What needs to be done?"i]
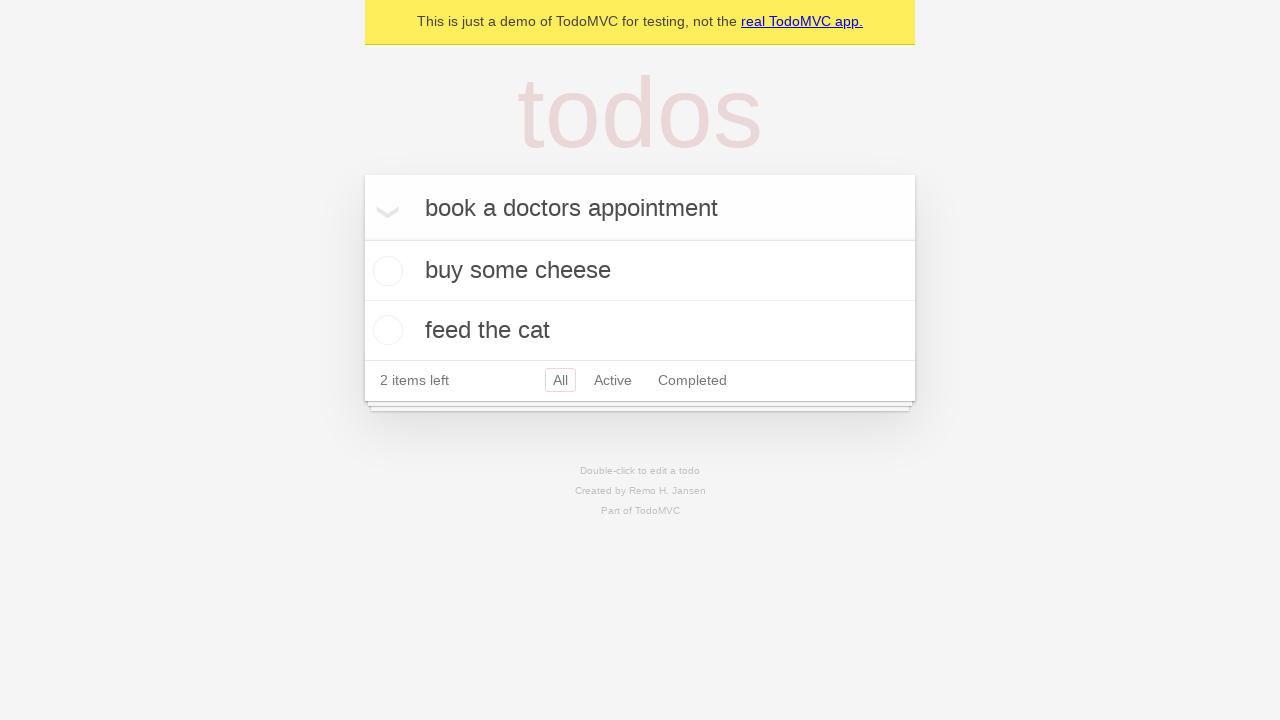

Pressed Enter to add third todo on internal:attr=[placeholder="What needs to be done?"i]
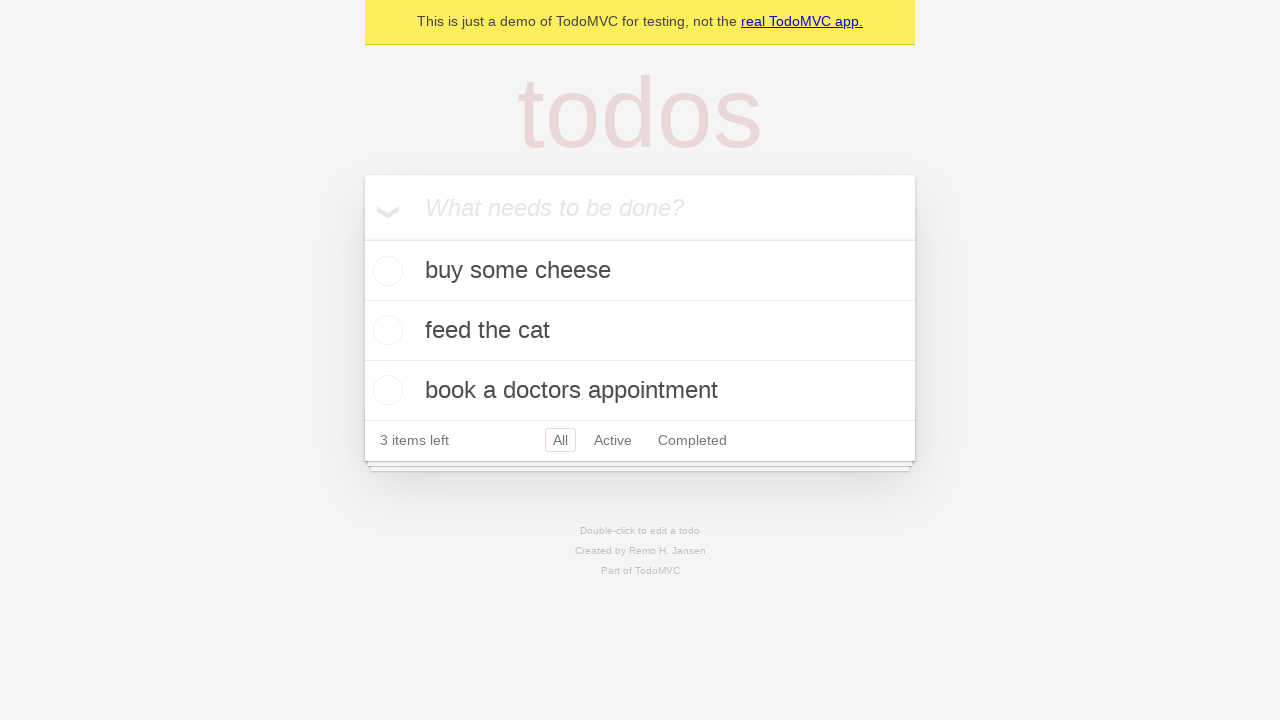

Checked the second todo item at (385, 330) on internal:testid=[data-testid="todo-item"s] >> nth=1 >> internal:role=checkbox
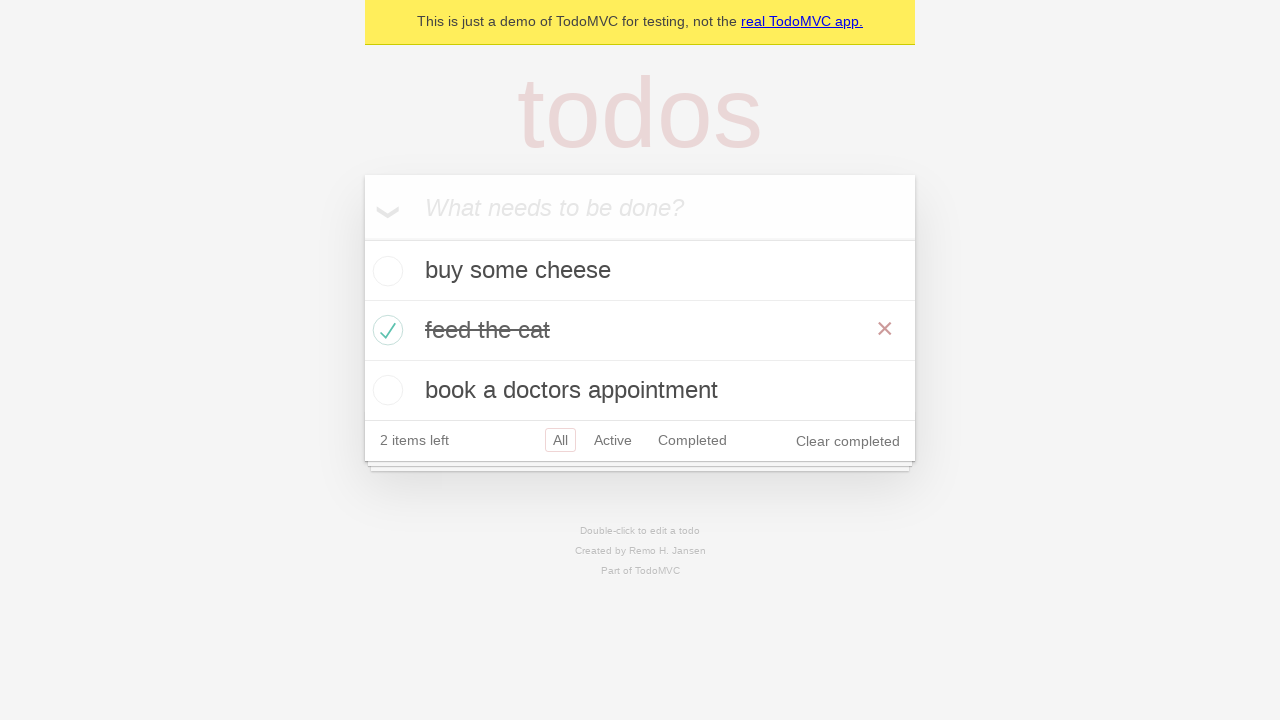

Clicked 'All' filter link at (560, 440) on internal:role=link[name="All"i]
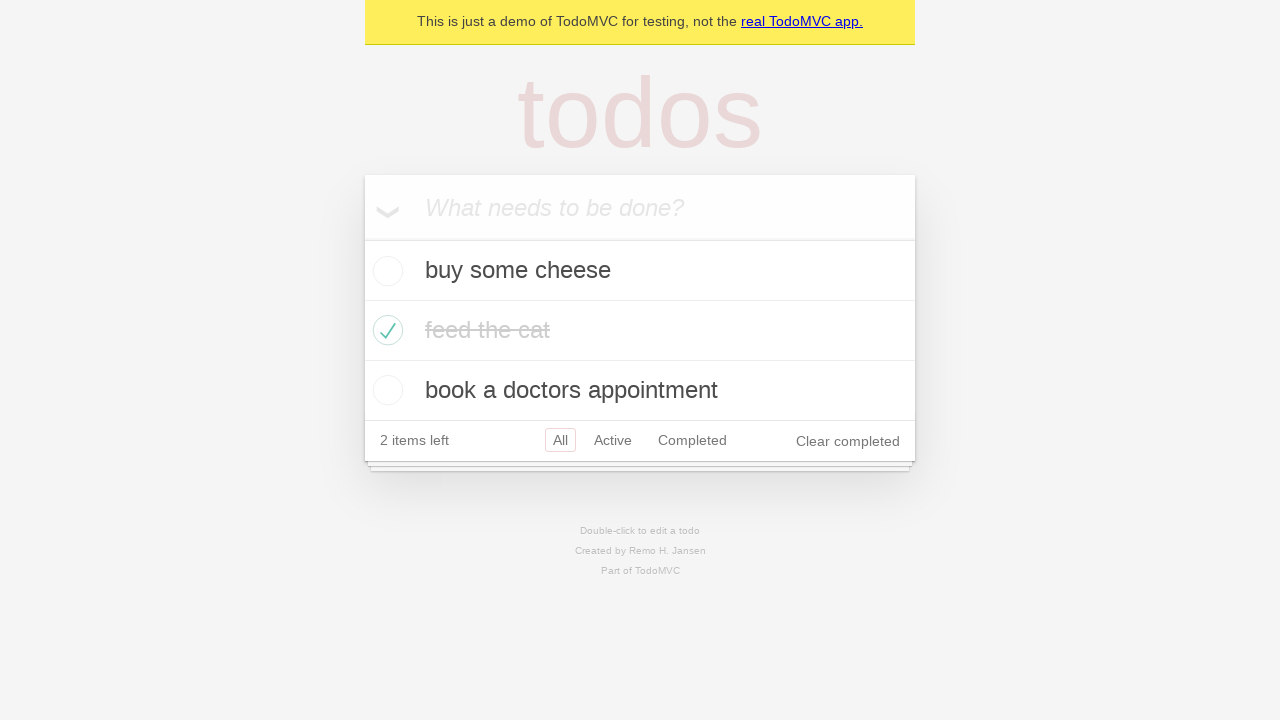

Clicked 'Active' filter link at (613, 440) on internal:role=link[name="Active"i]
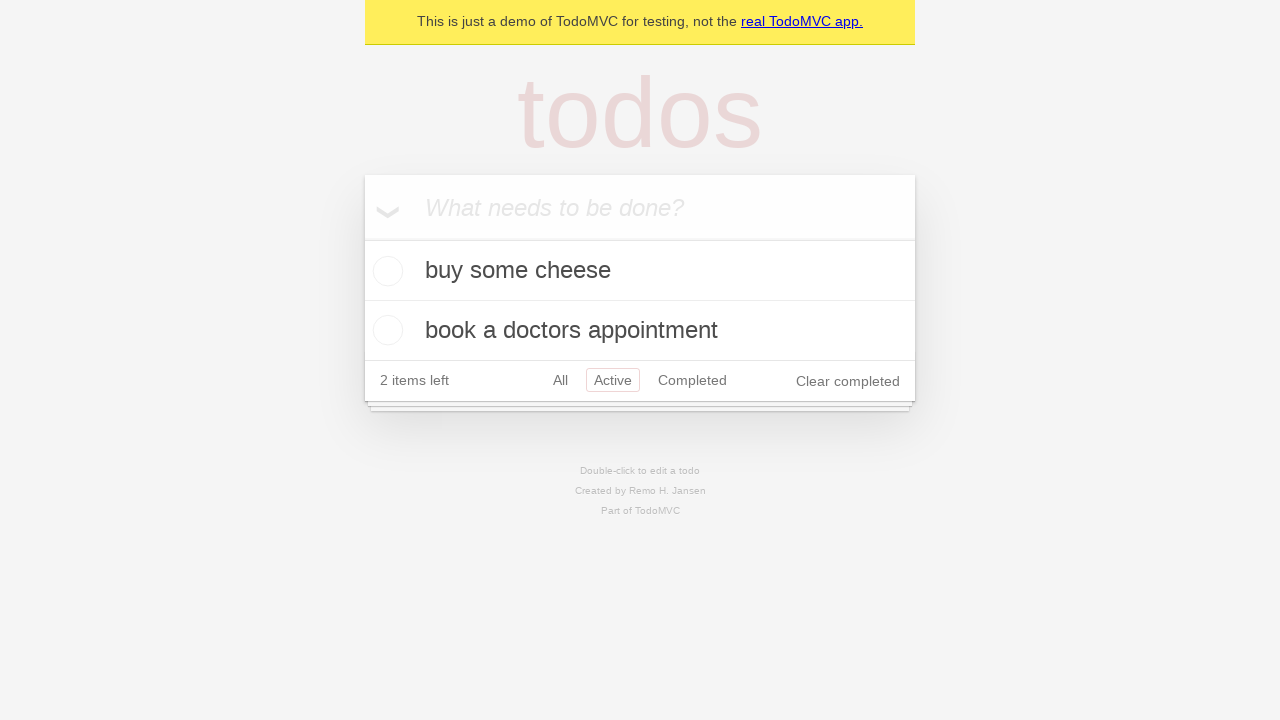

Clicked 'Completed' filter link at (692, 380) on internal:role=link[name="Completed"i]
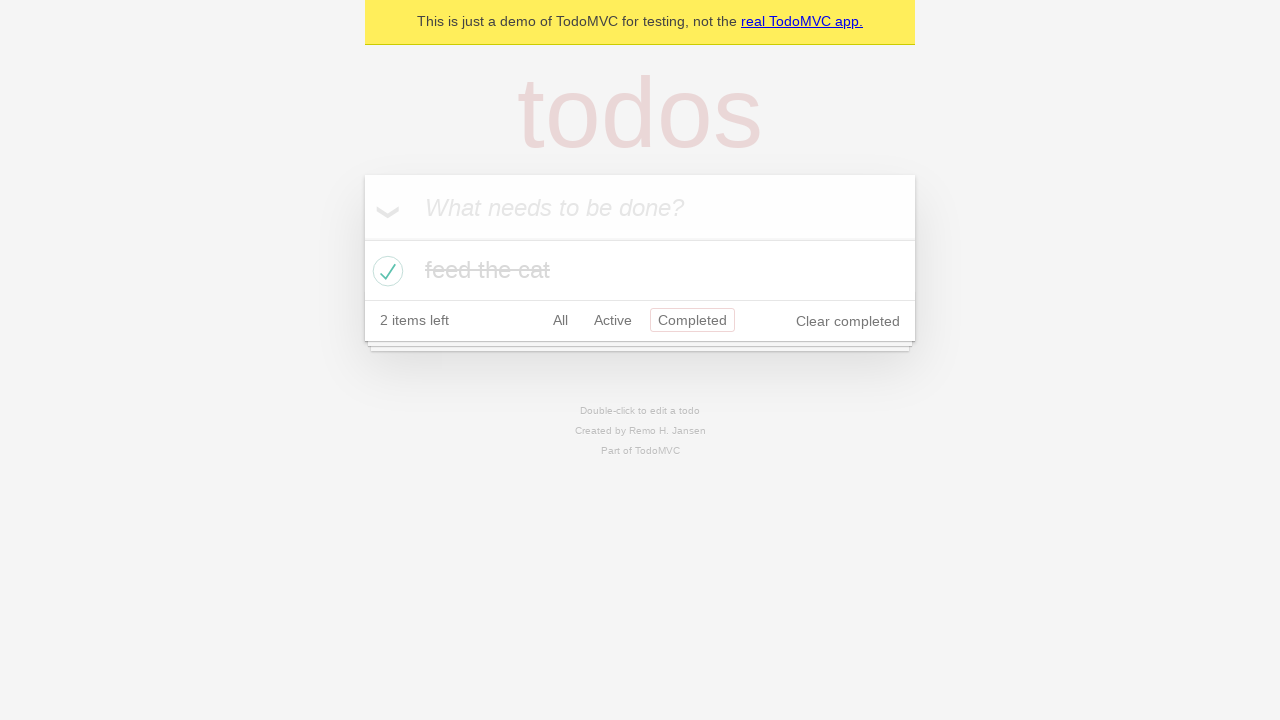

Navigated back using browser back button (from Completed to Active filter)
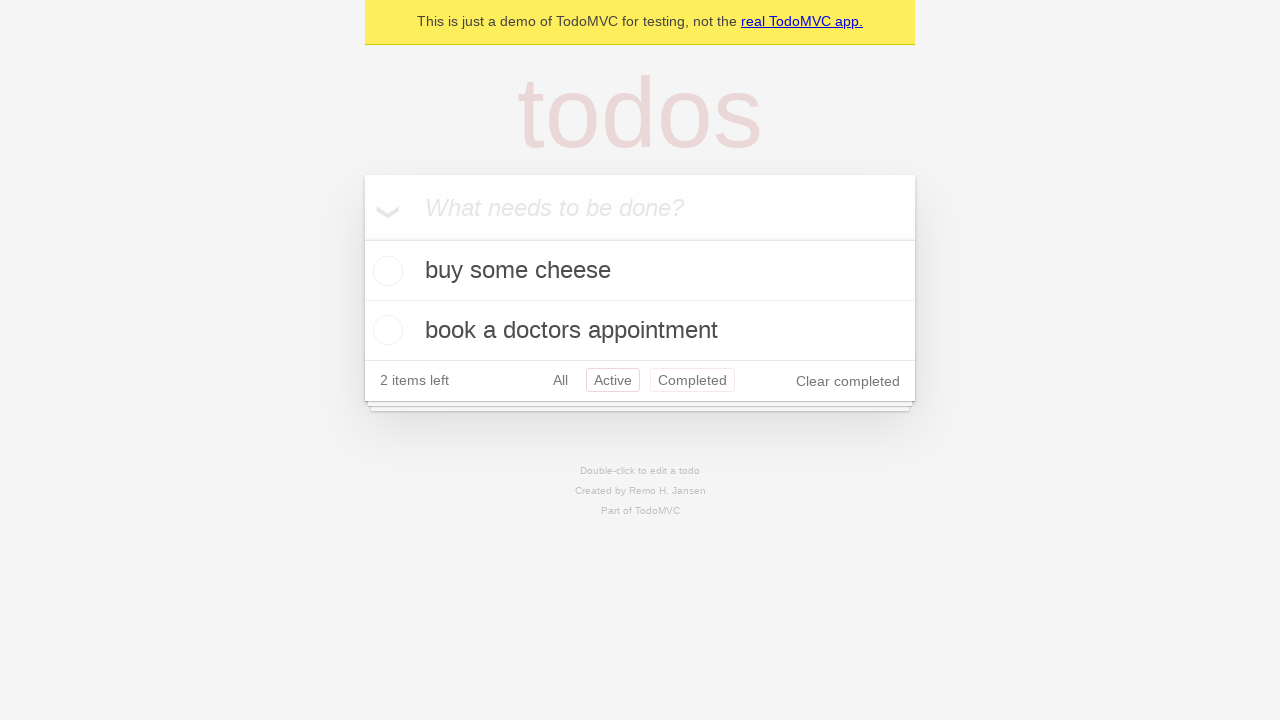

Navigated back using browser back button (from Active to All filter)
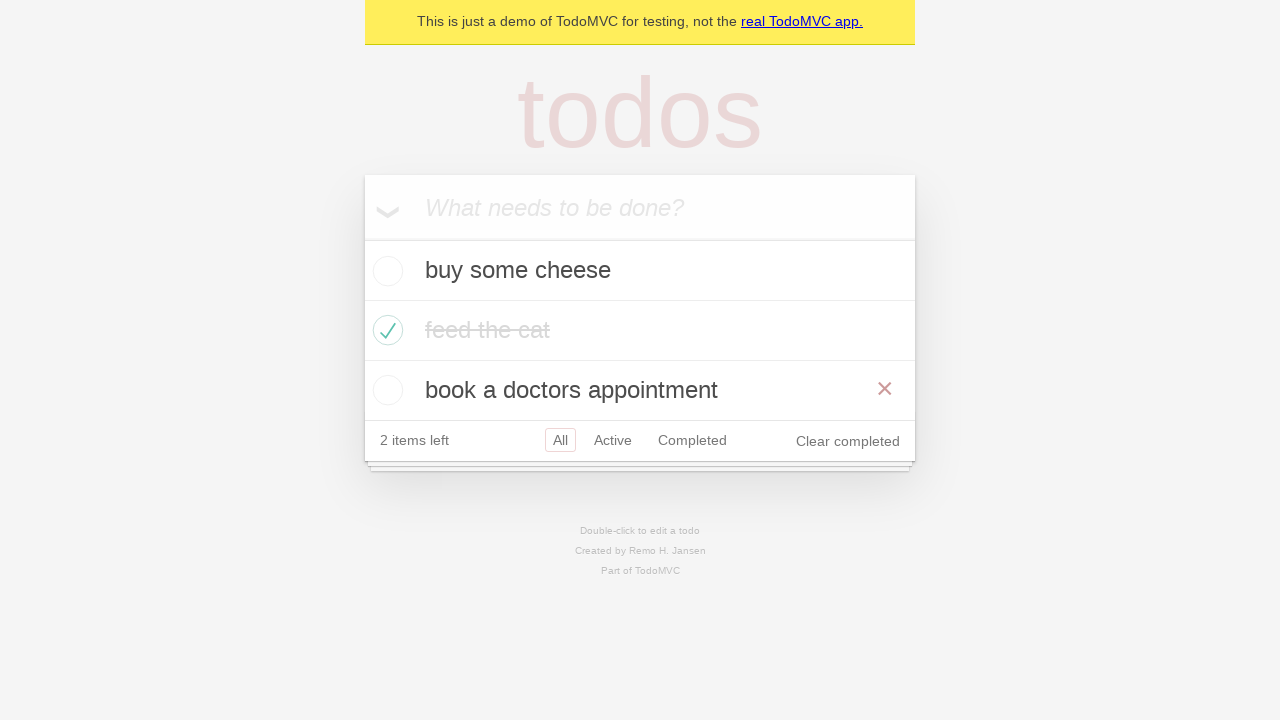

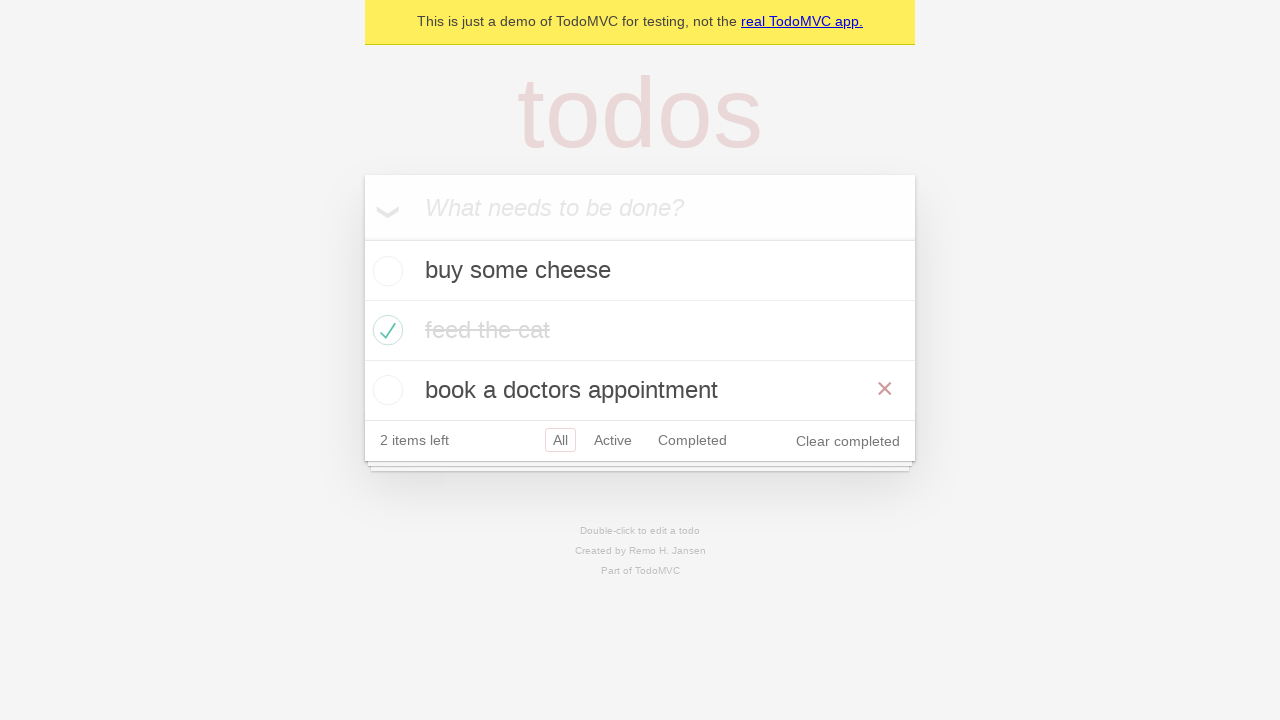